Tests that todo data persists across page reloads

Starting URL: https://demo.playwright.dev/todomvc

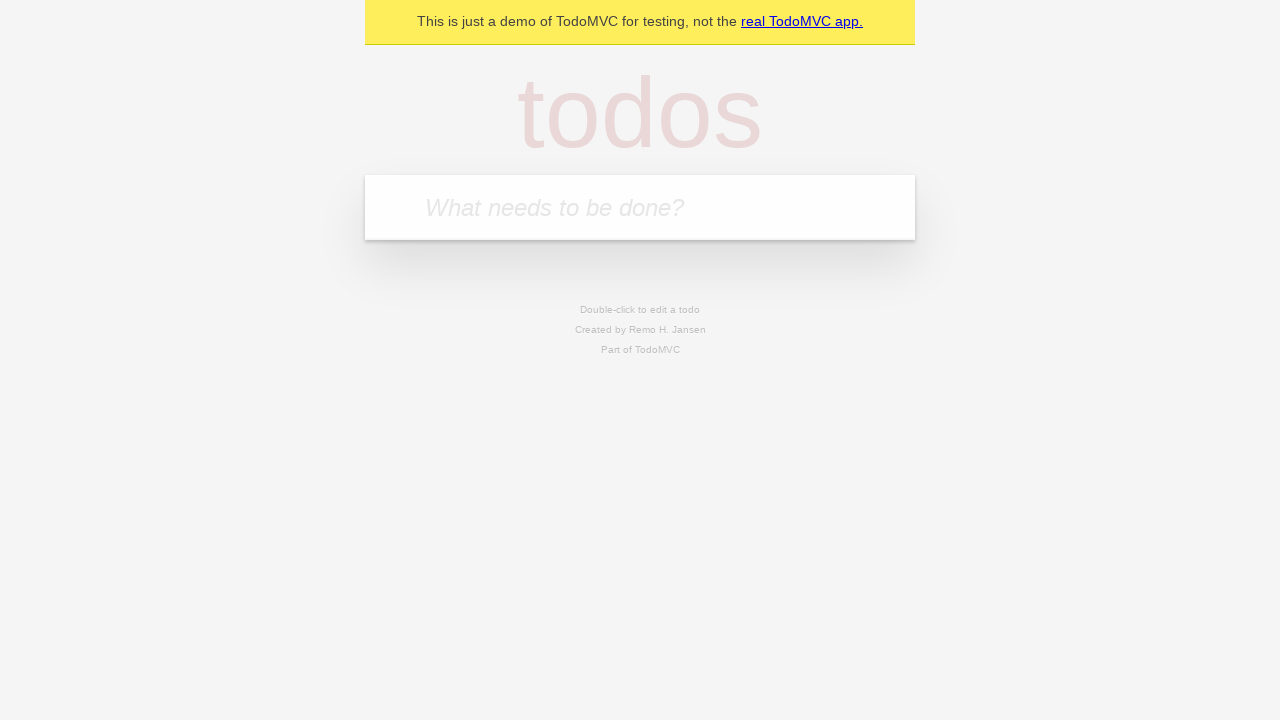

Filled todo input with 'buy some cheese' on internal:attr=[placeholder="What needs to be done?"i]
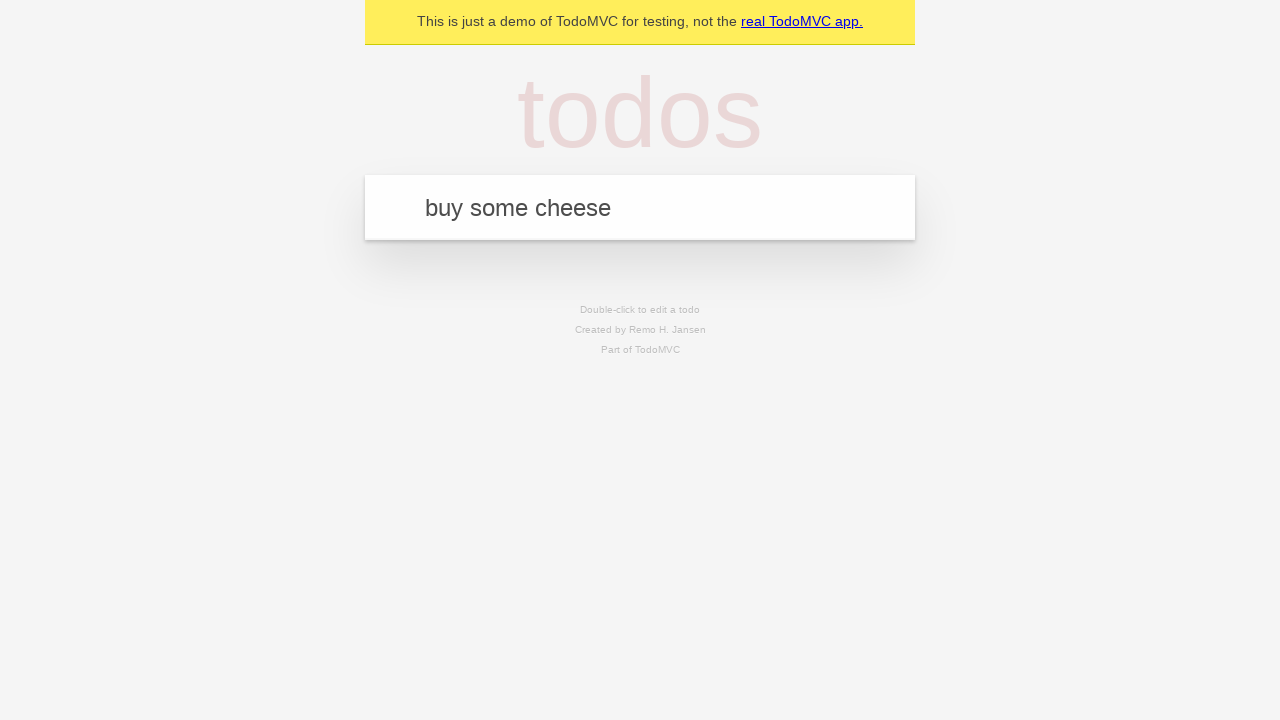

Pressed Enter to create todo 'buy some cheese' on internal:attr=[placeholder="What needs to be done?"i]
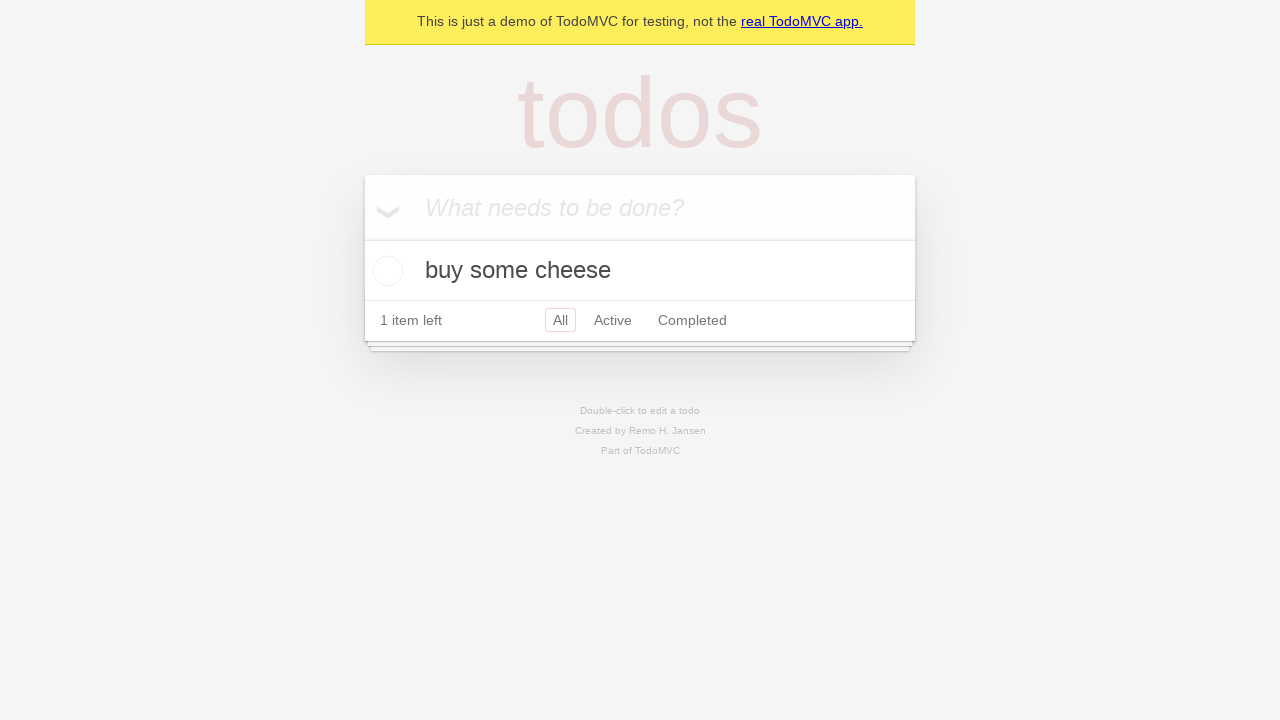

Filled todo input with 'feed the cat' on internal:attr=[placeholder="What needs to be done?"i]
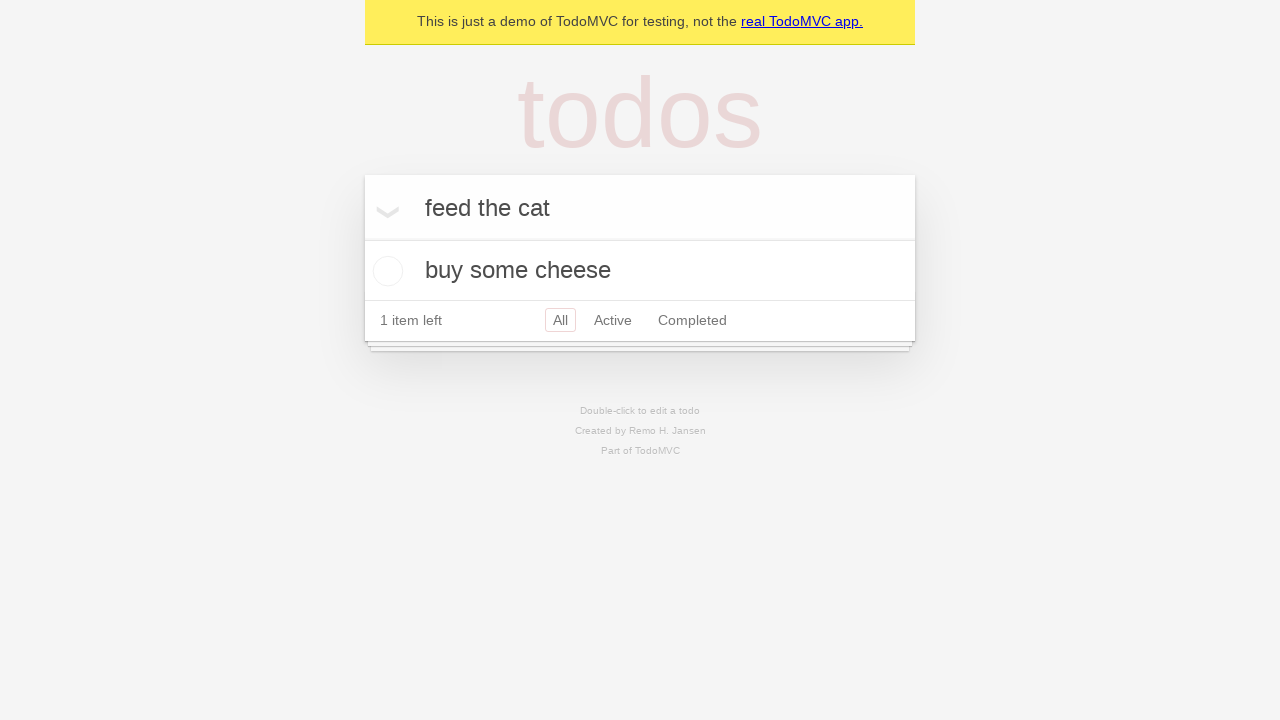

Pressed Enter to create todo 'feed the cat' on internal:attr=[placeholder="What needs to be done?"i]
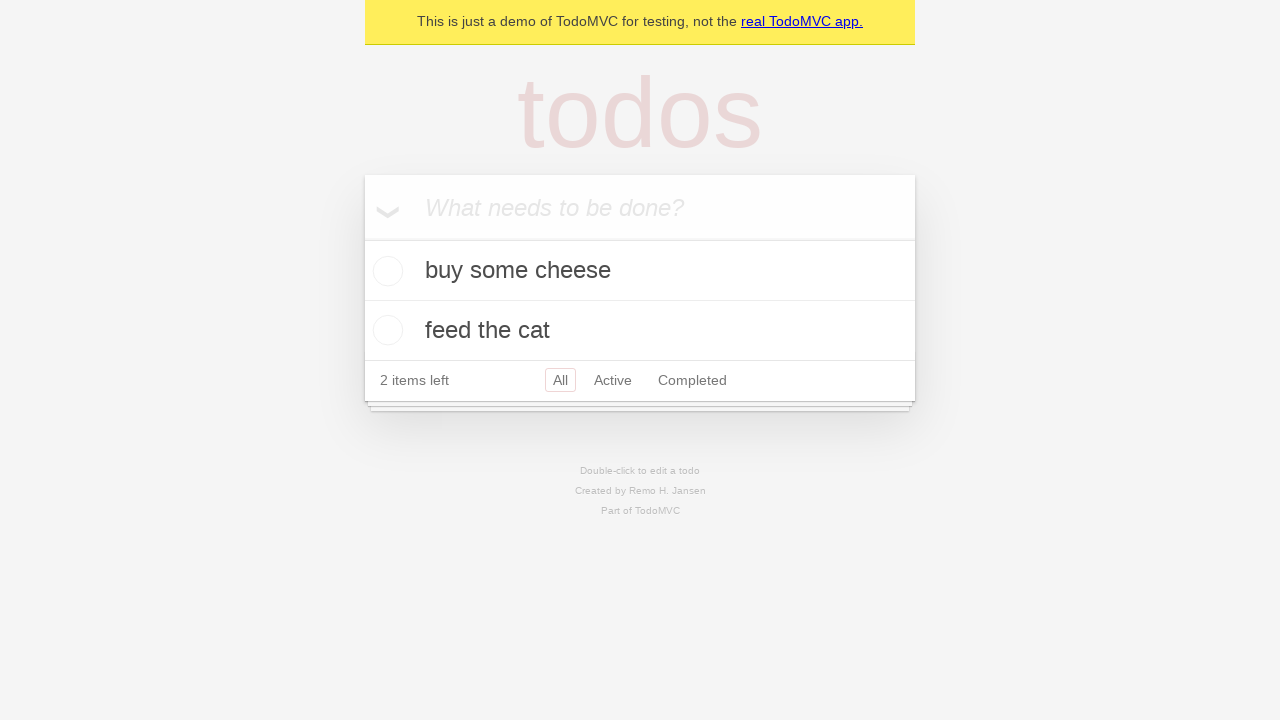

Checked the first todo item at (385, 271) on internal:testid=[data-testid="todo-item"s] >> nth=0 >> internal:role=checkbox
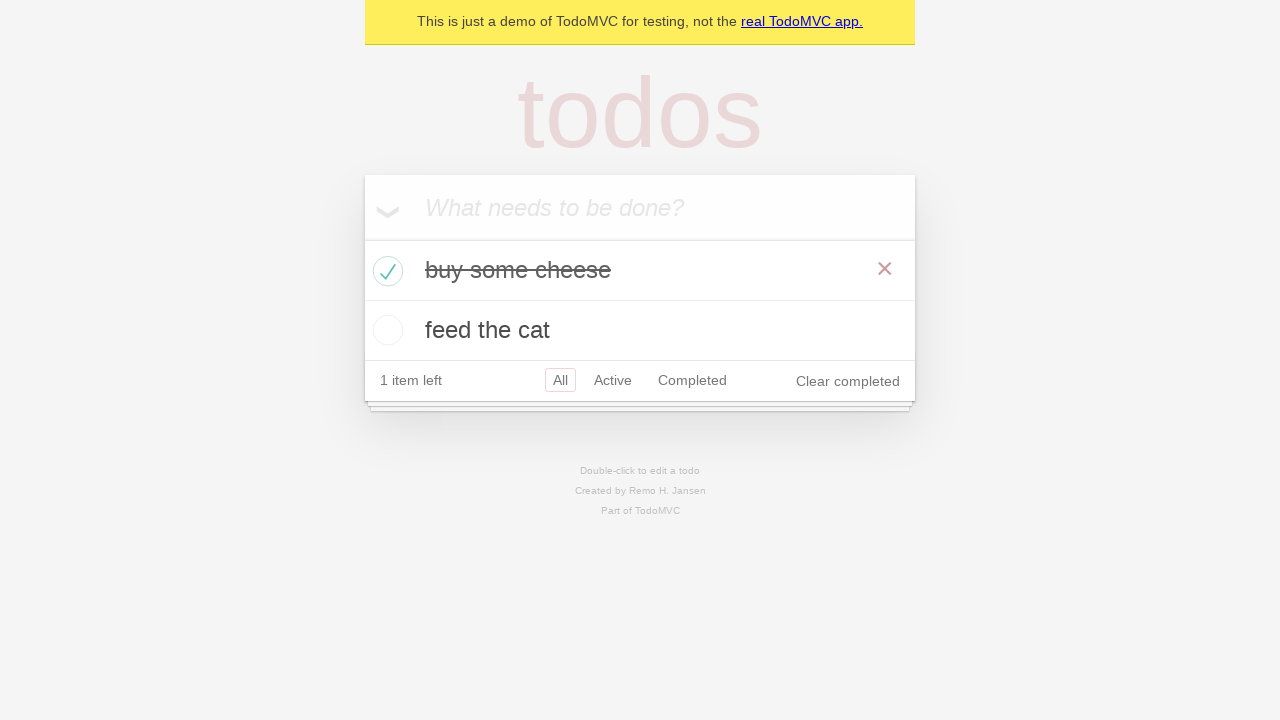

Reloaded the page
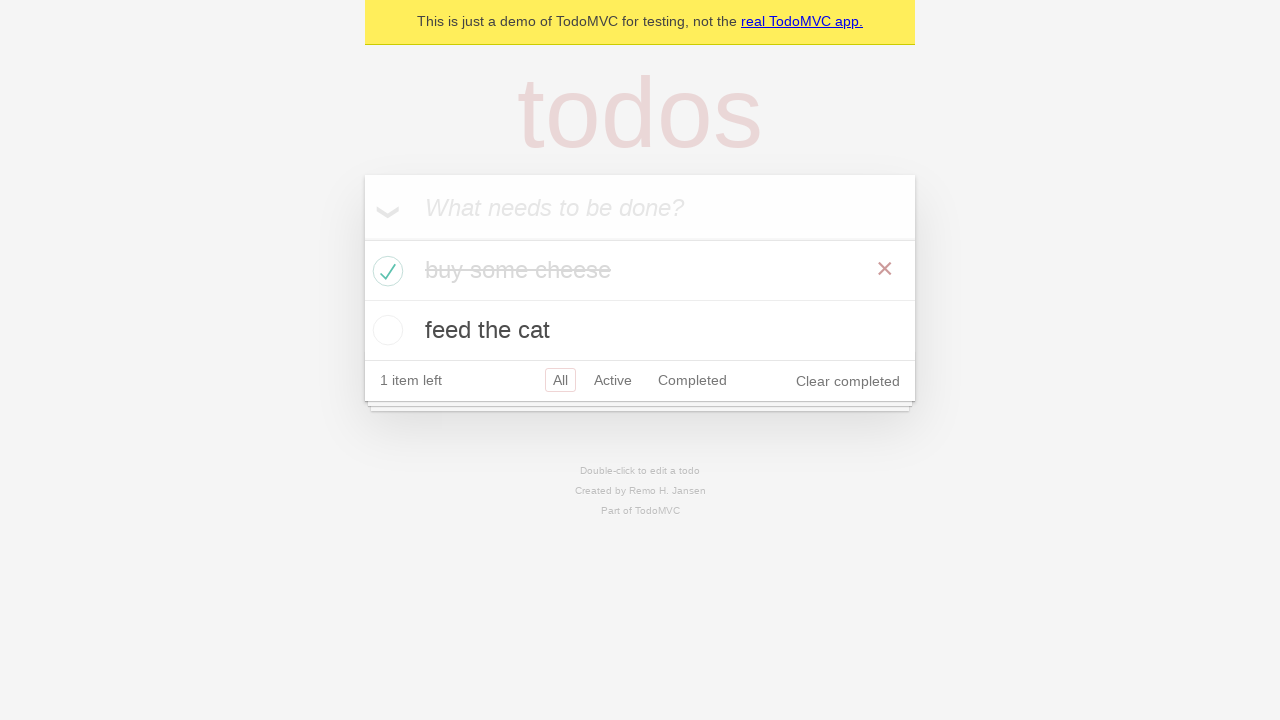

Verified that todo items persisted after page reload
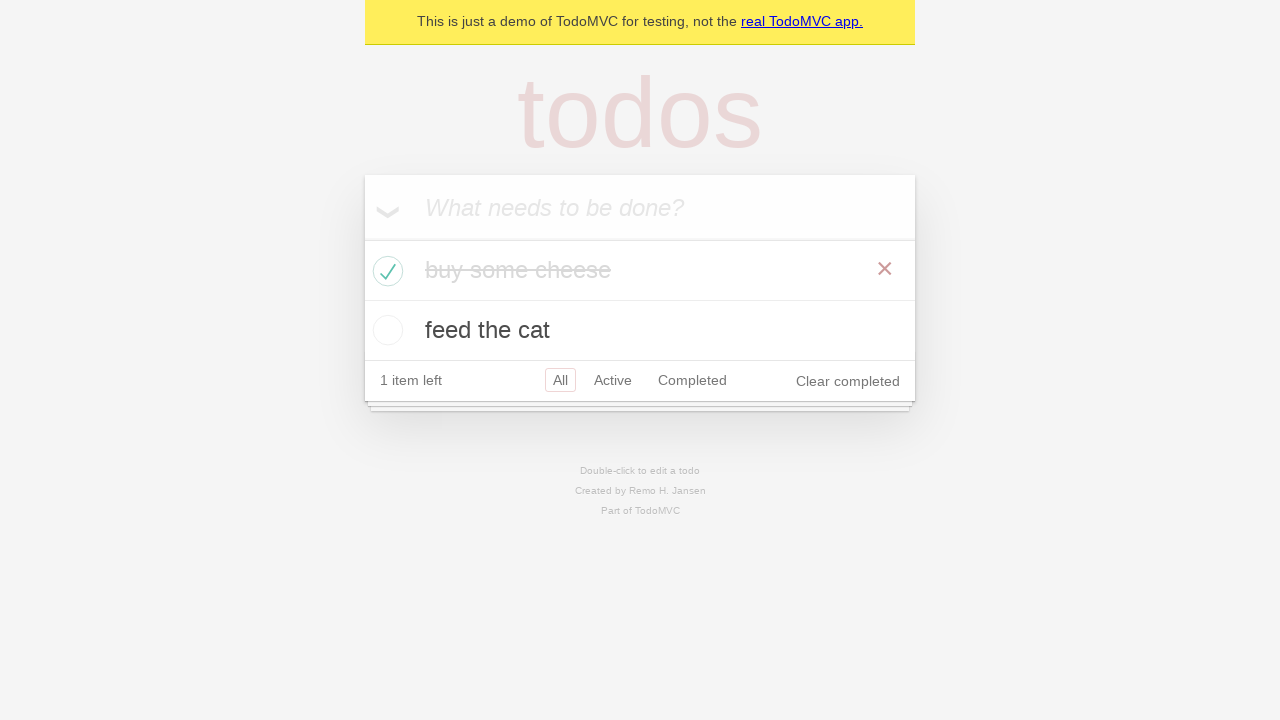

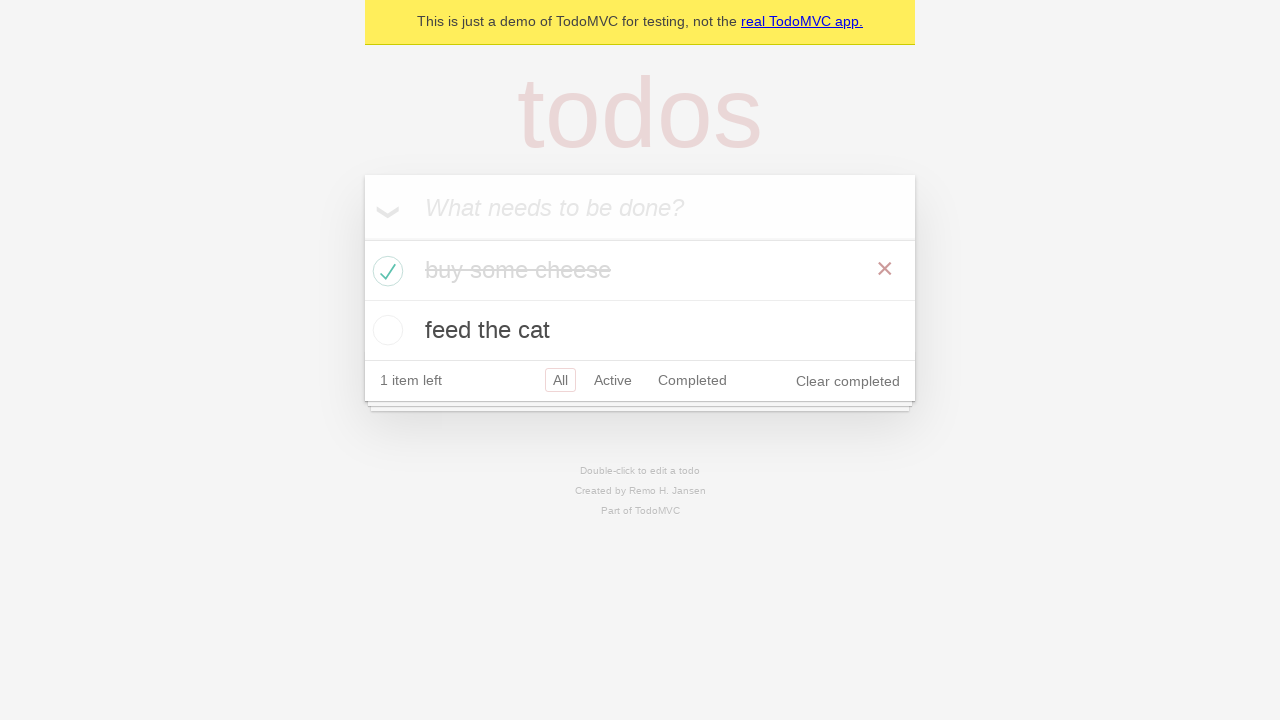